Demonstrates extracting text from web elements on a login page by reading the text of a login button and a paragraph element on a public demo site.

Starting URL: https://opensource-demo.orangehrmlive.com/web/index.php/auth/login

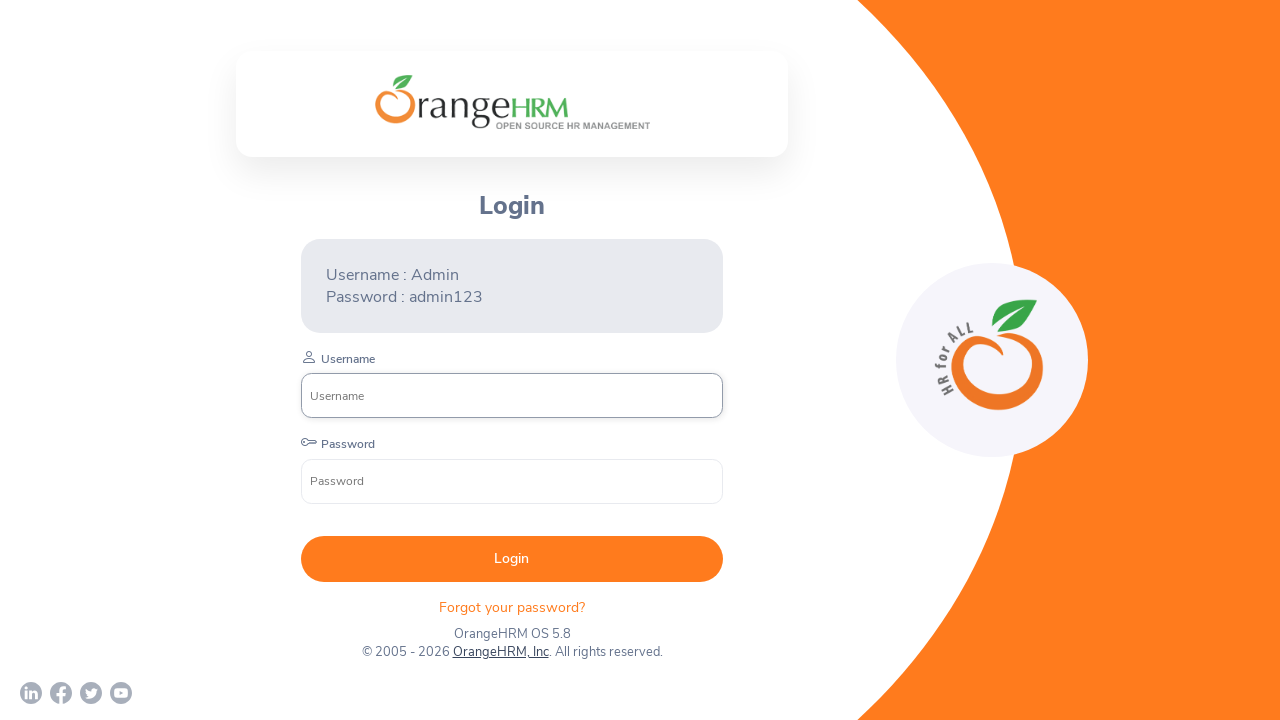

Login button became visible
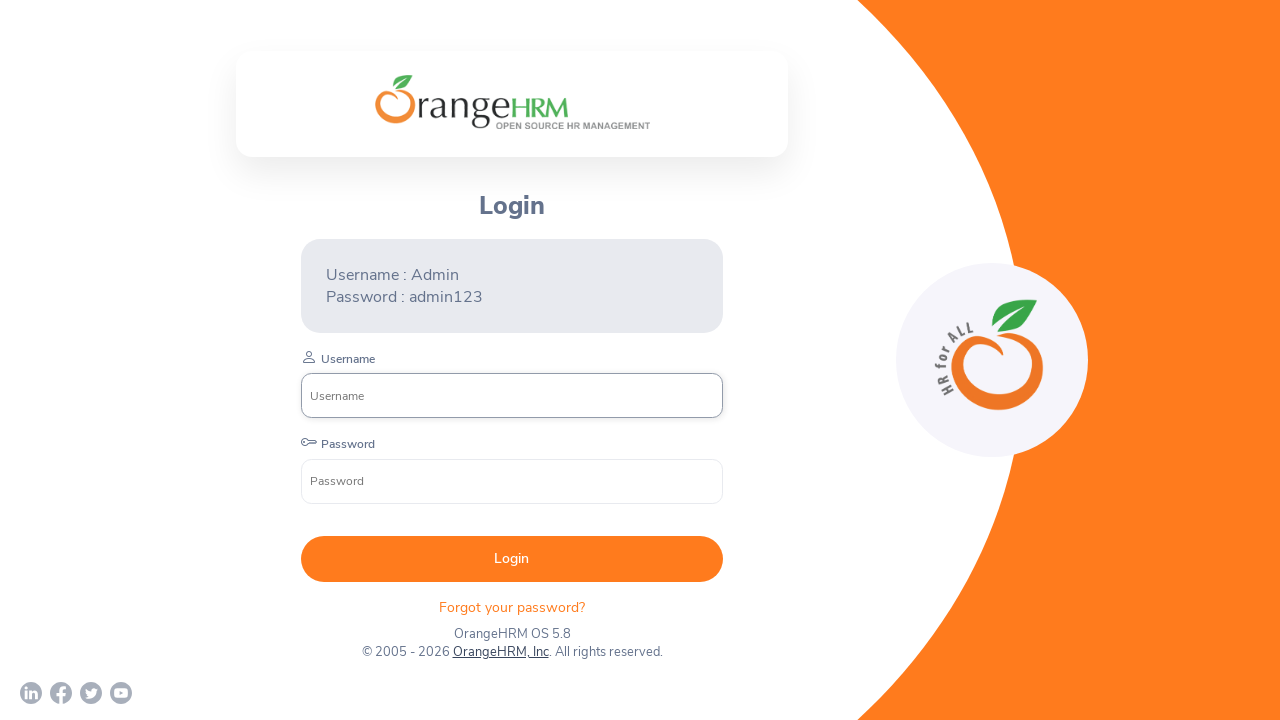

Extracted login button text: ' Login '
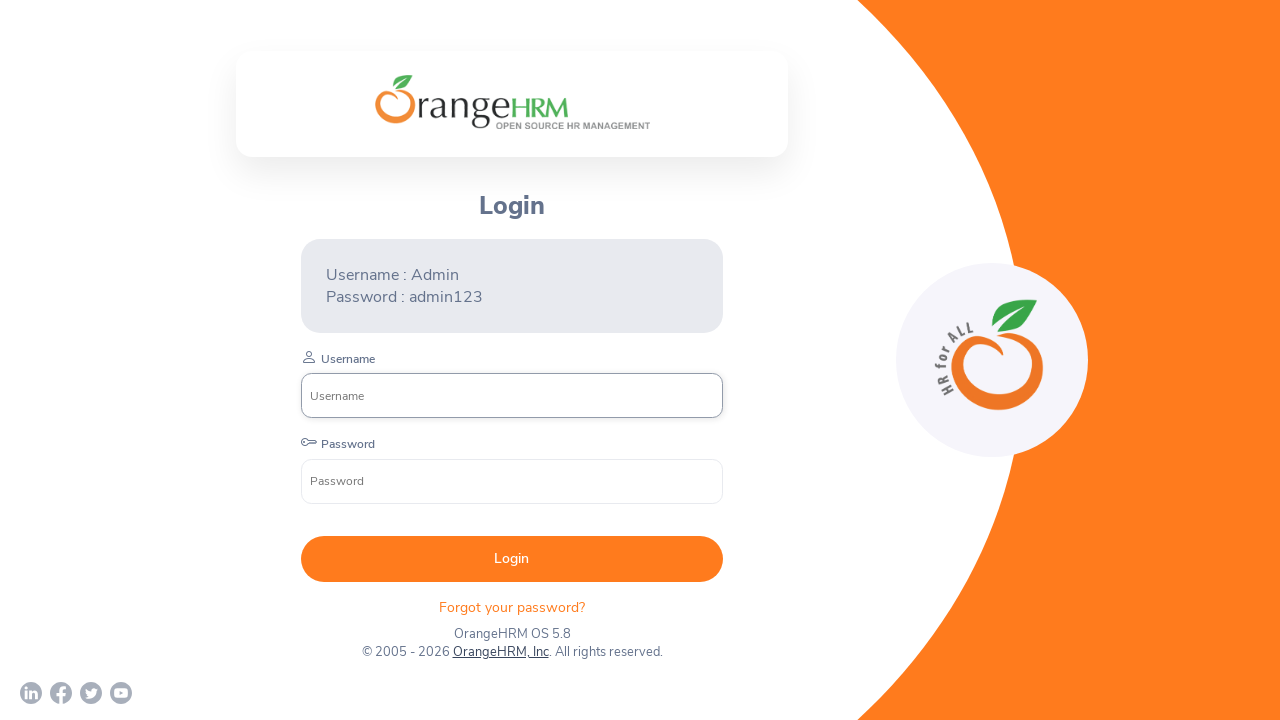

Footer paragraph element became visible
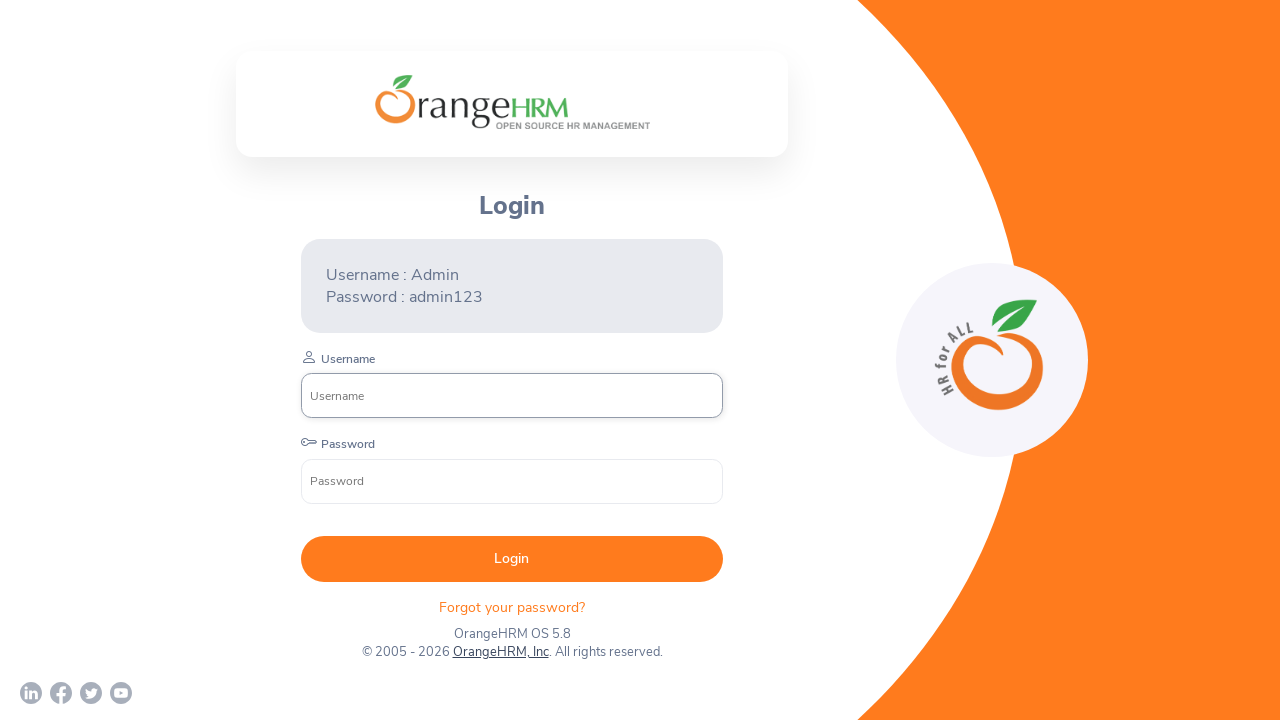

Extracted paragraph text: 'Forgot your password? '
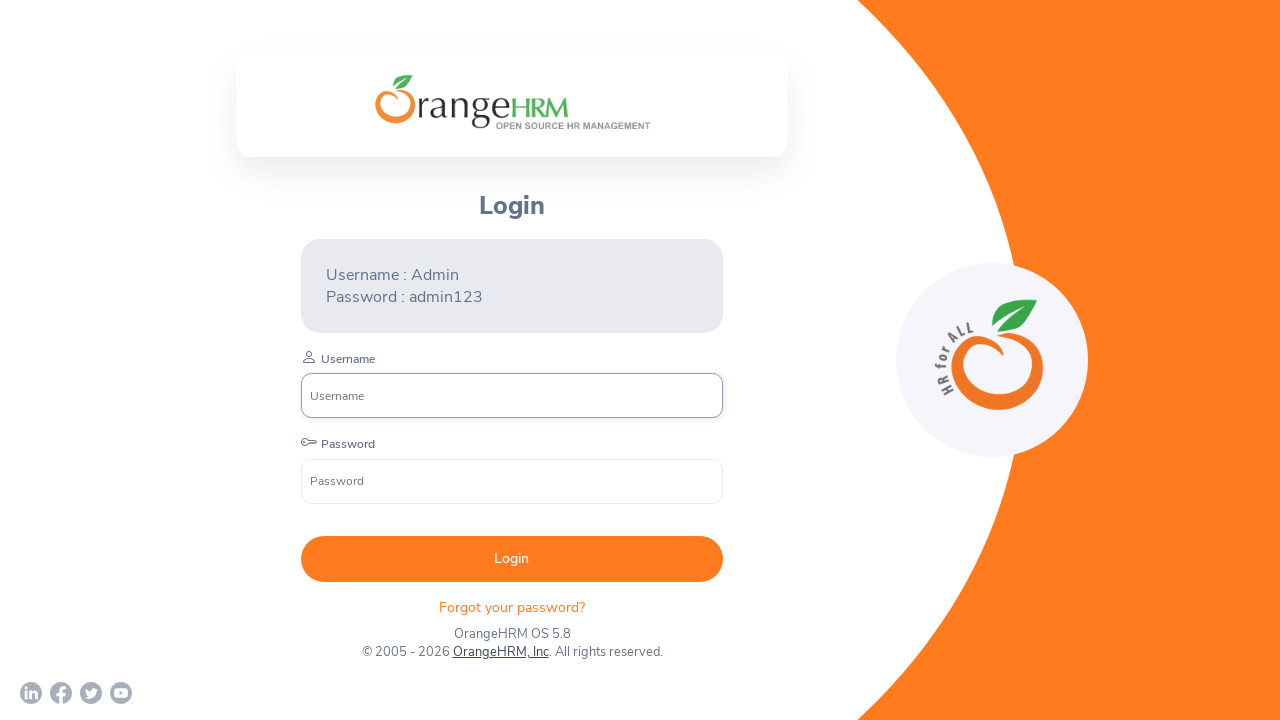

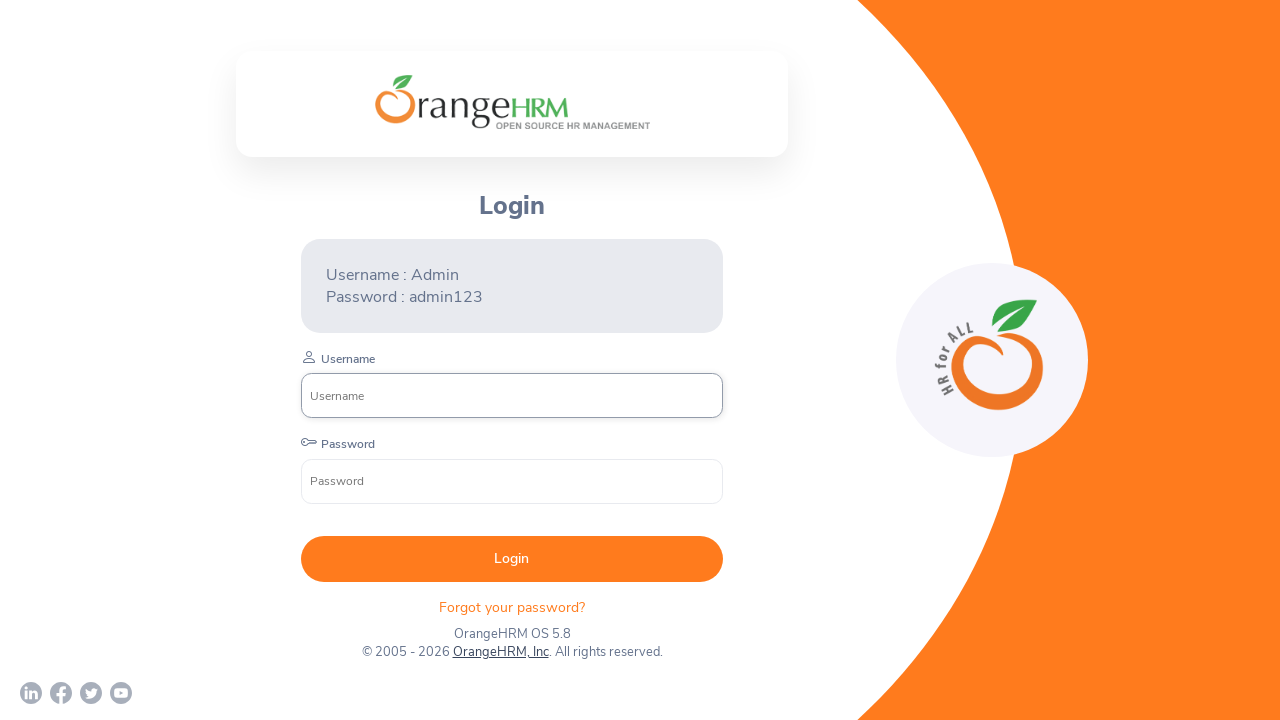